Tests if Google Scholar is accessible by navigating to the site and waiting for the search input to load

Starting URL: https://scholar.google.com/

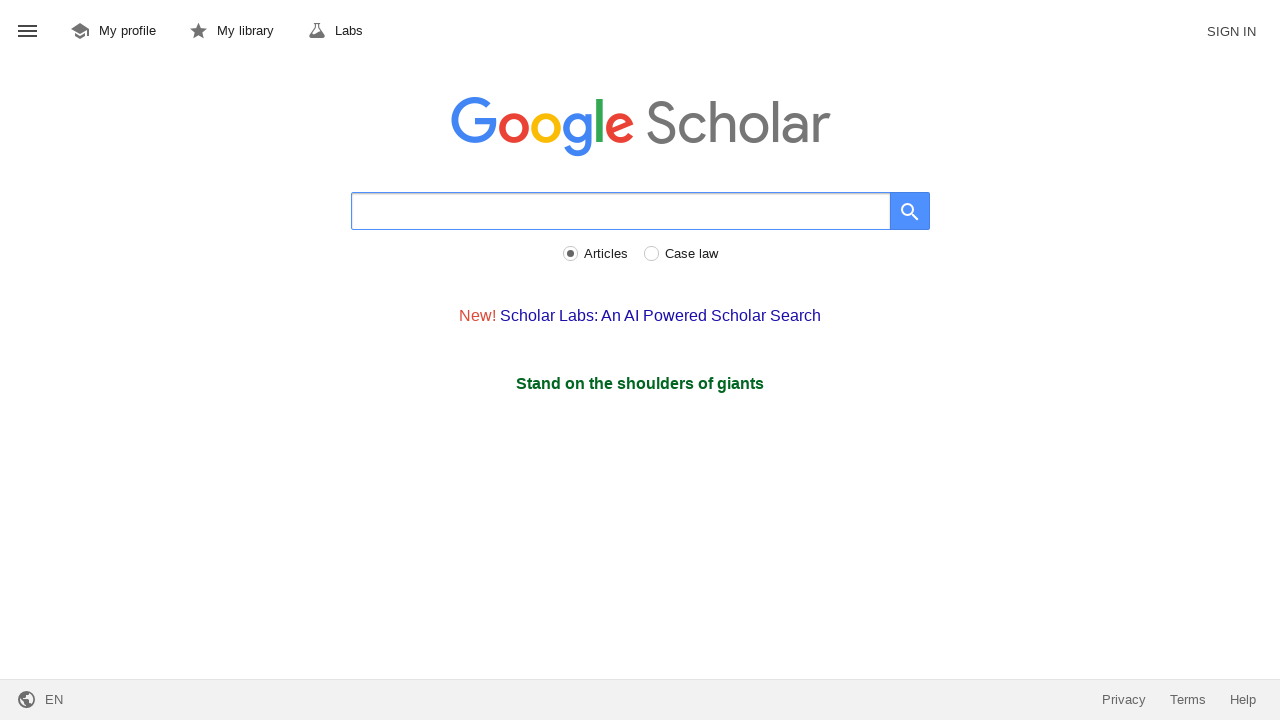

Navigated to Google Scholar homepage
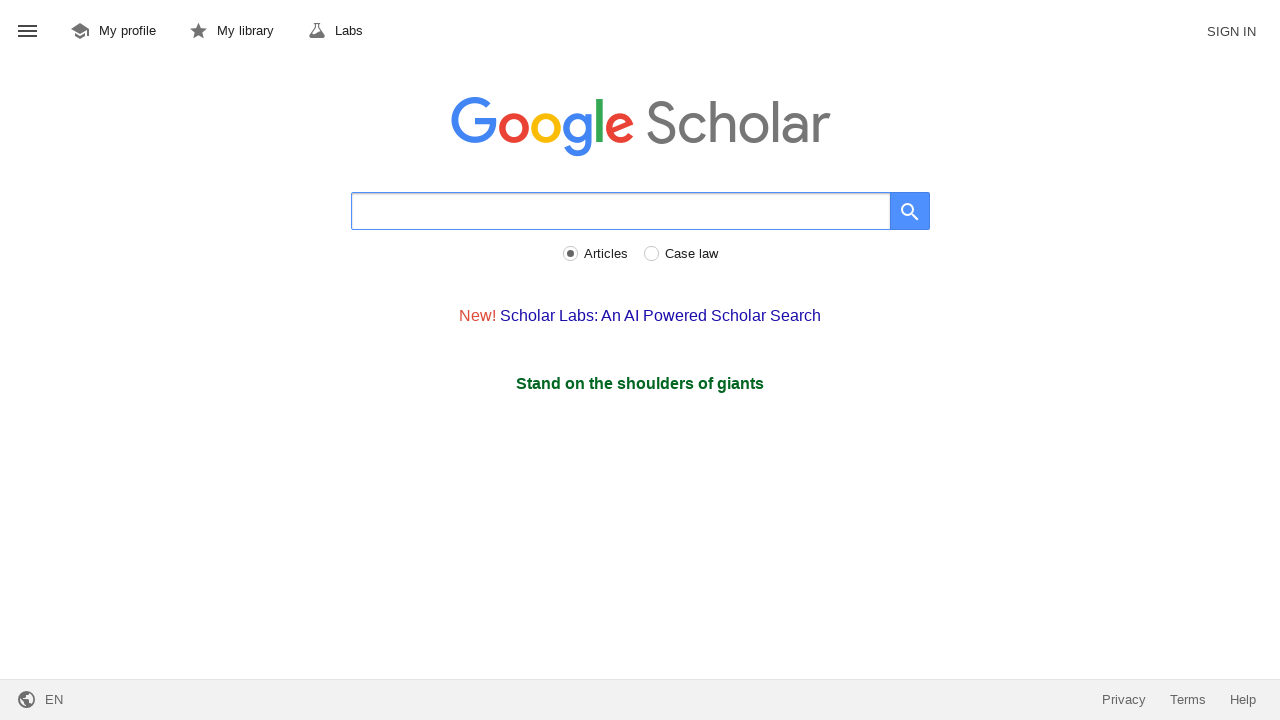

Search input field loaded, confirming Google Scholar is accessible
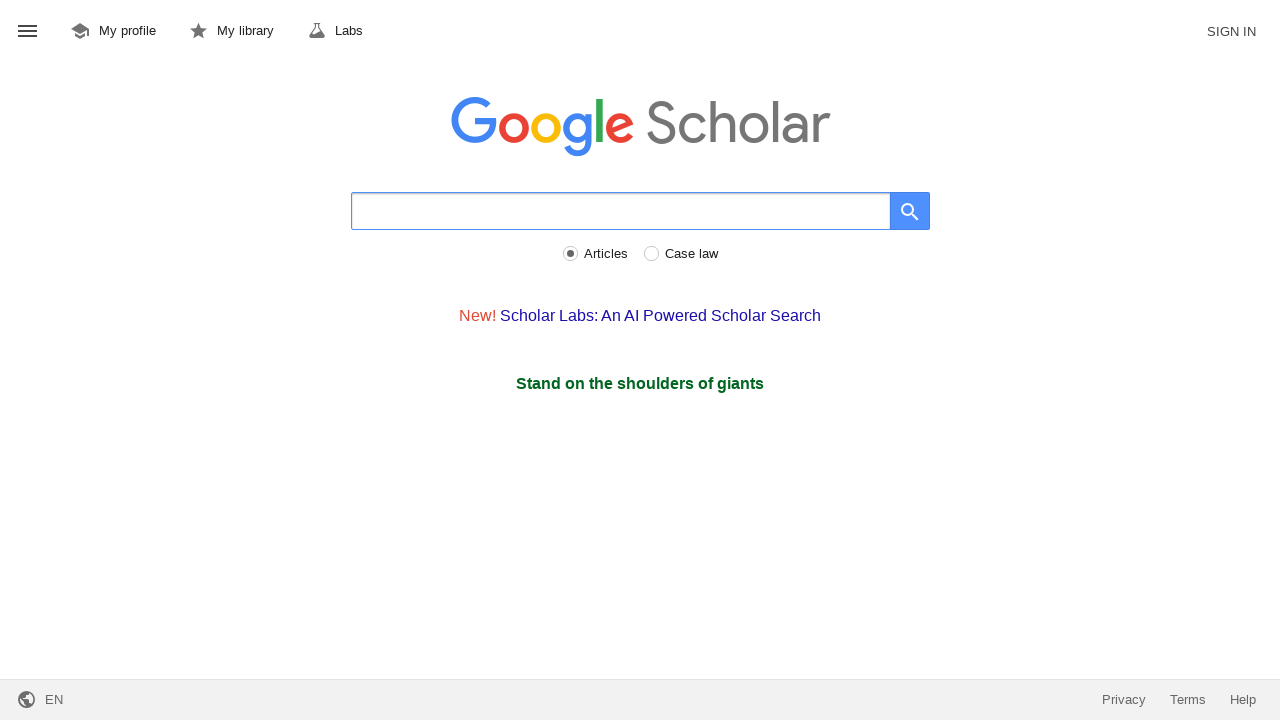

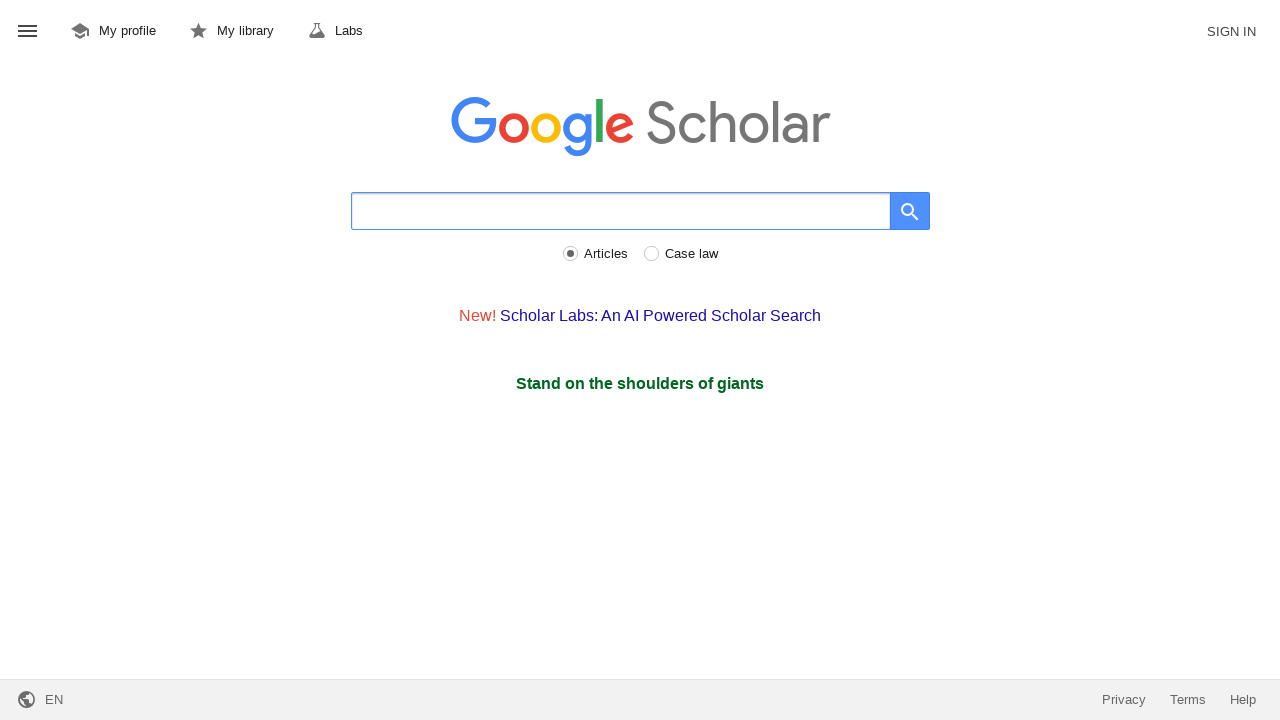